Verifies that the page displays the correct title "Ryley Johnson"

Starting URL: https://mrjohn5on.github.io

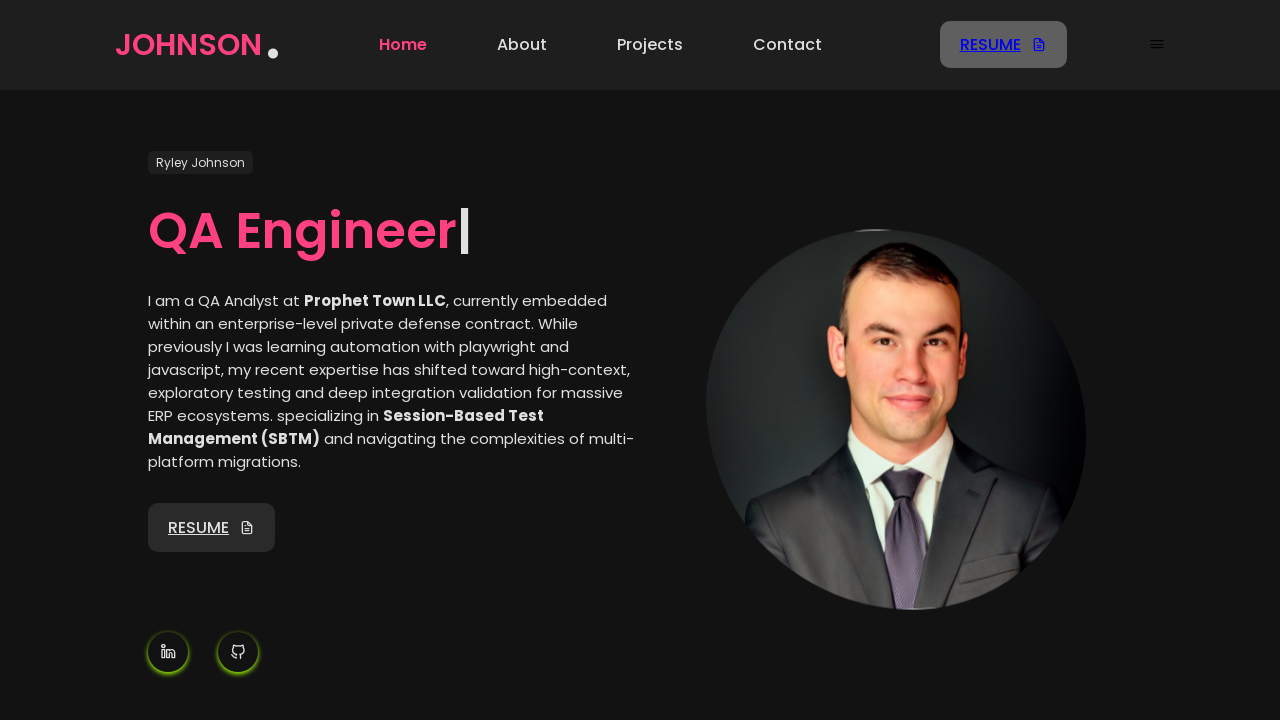

Verified that page title is 'Ryley Johnson'
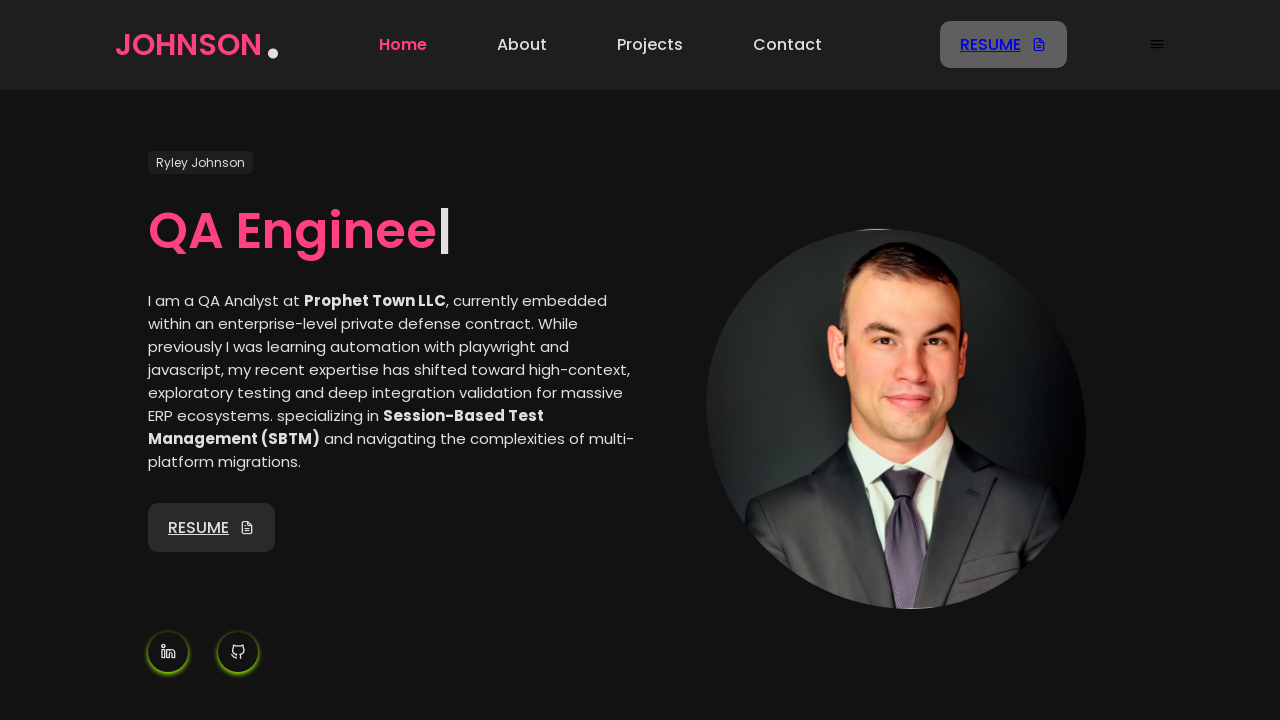

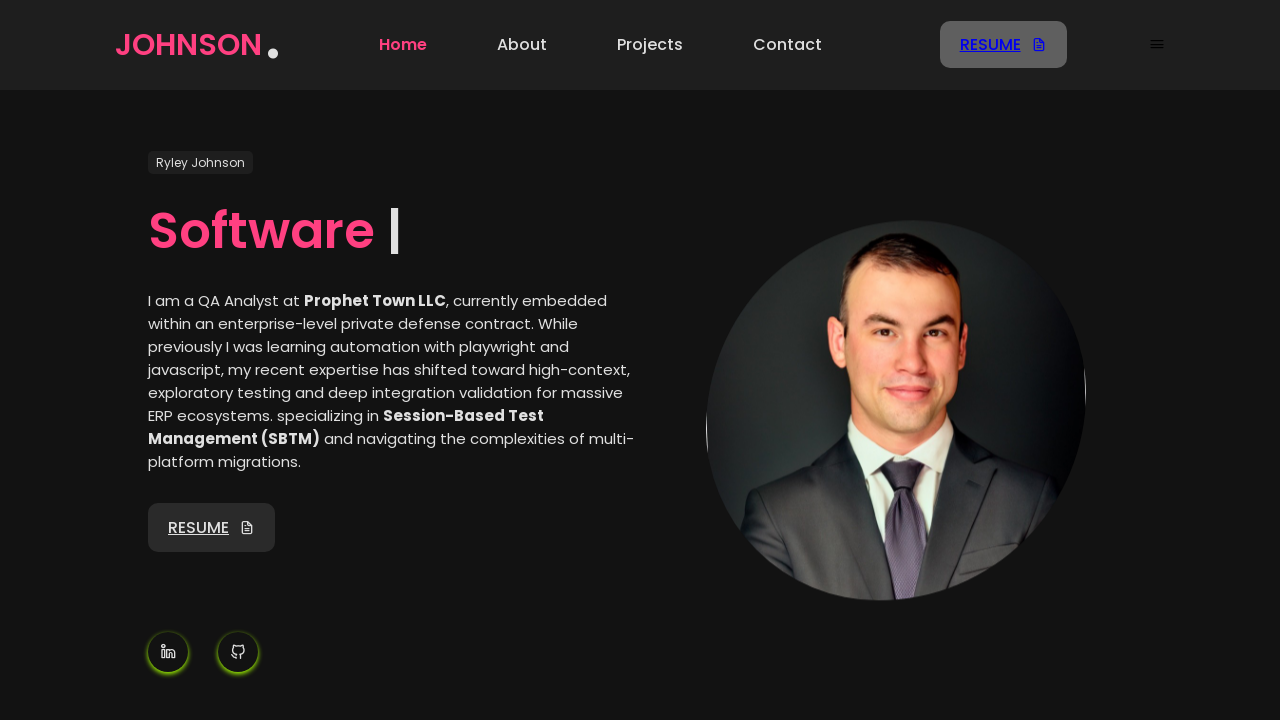